Tests stale element handling by removing a checkbox, verifying it's gone, then adding it back and verifying it's visible again

Starting URL: https://the-internet.herokuapp.com/dynamic_controls

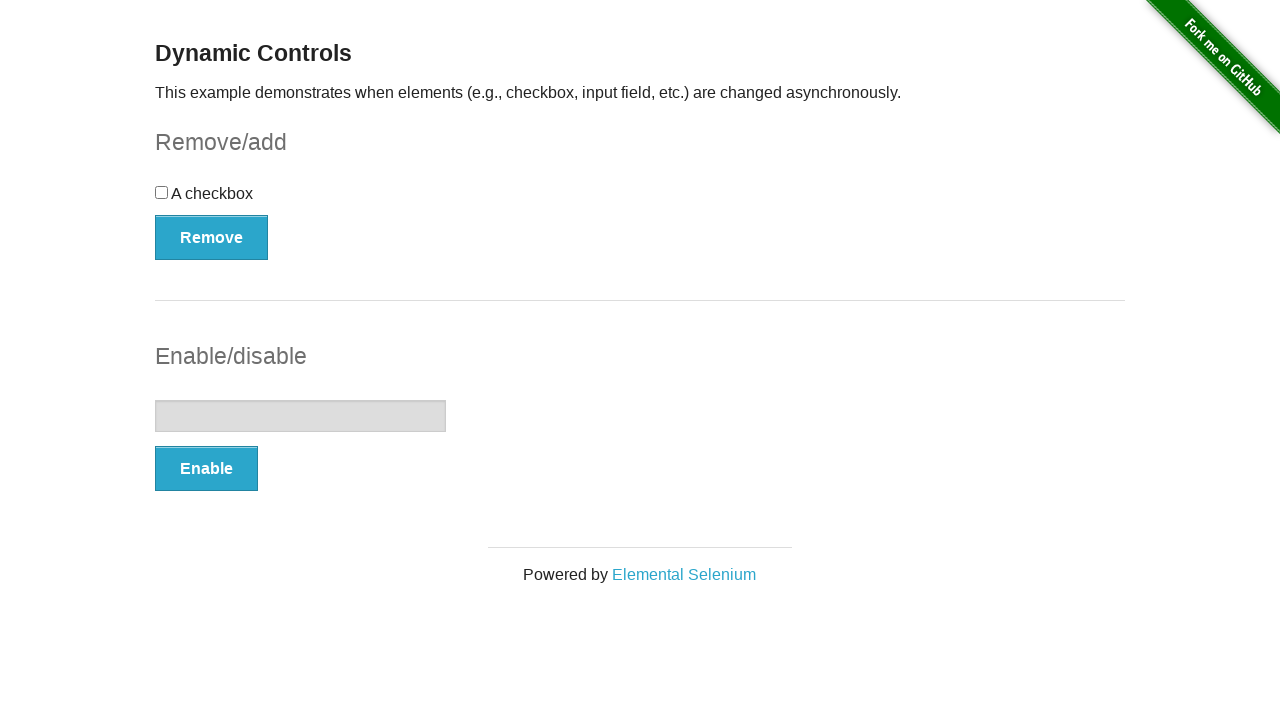

Navigated to dynamic controls test page
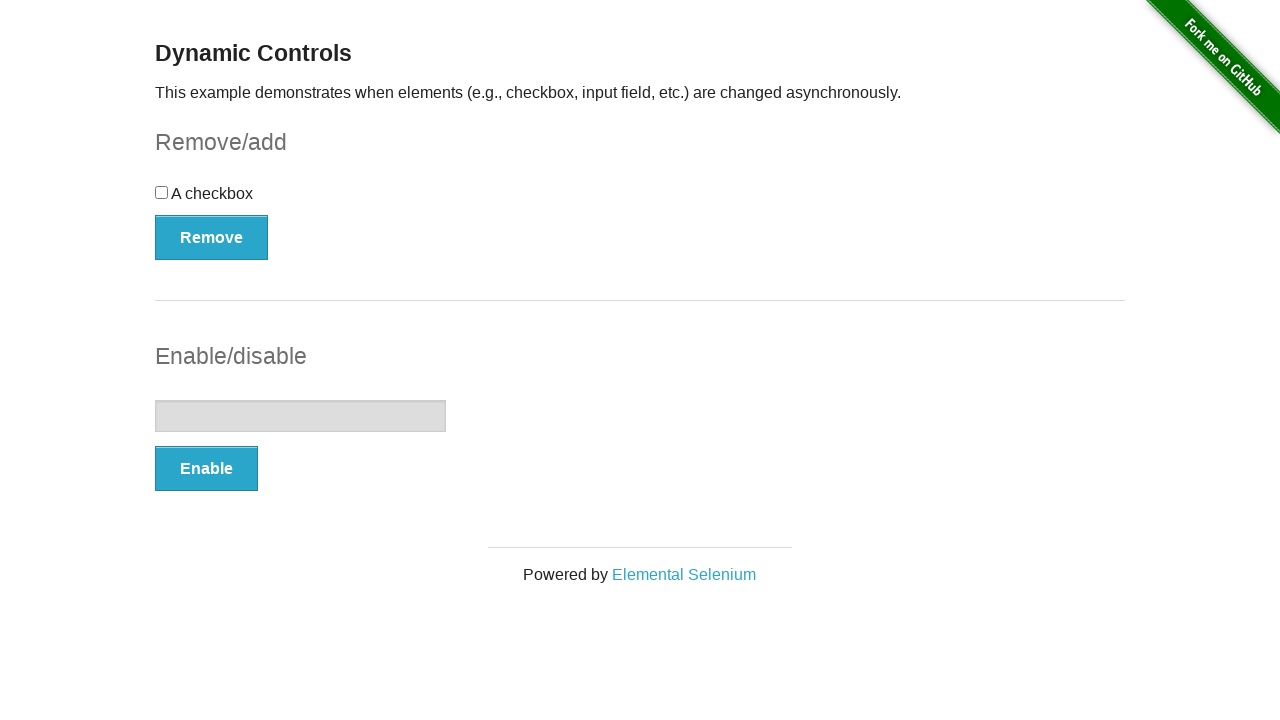

Clicked Remove button to remove checkbox at (212, 237) on xpath=//button[contains(text(),'Remove')]
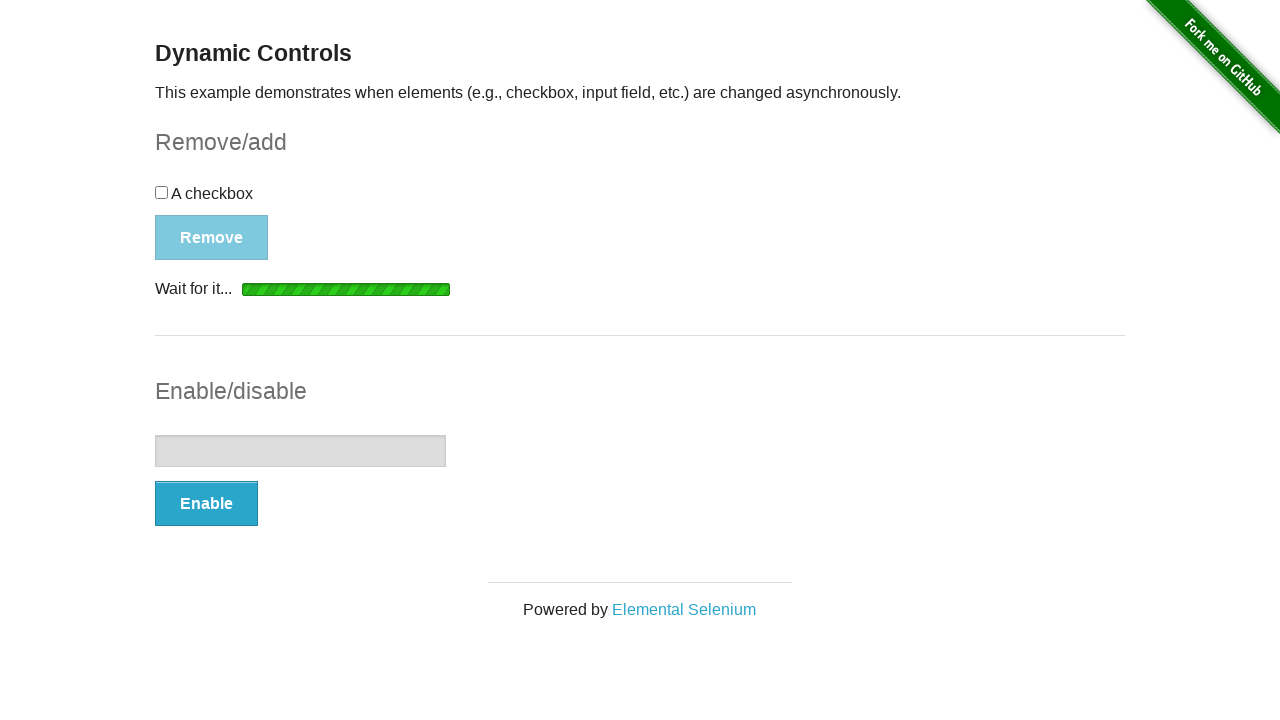

Verified checkbox was removed from DOM
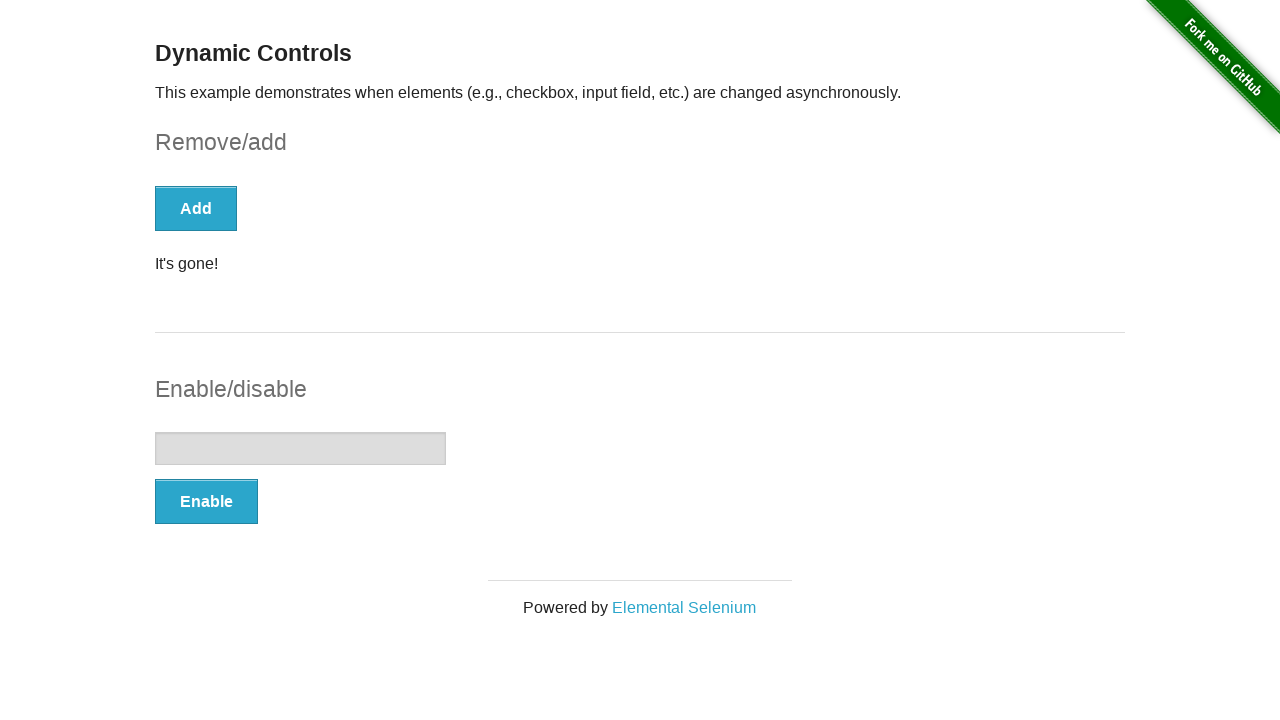

Clicked Add button to add checkbox back at (196, 208) on xpath=//button[contains(text(),'Add')]
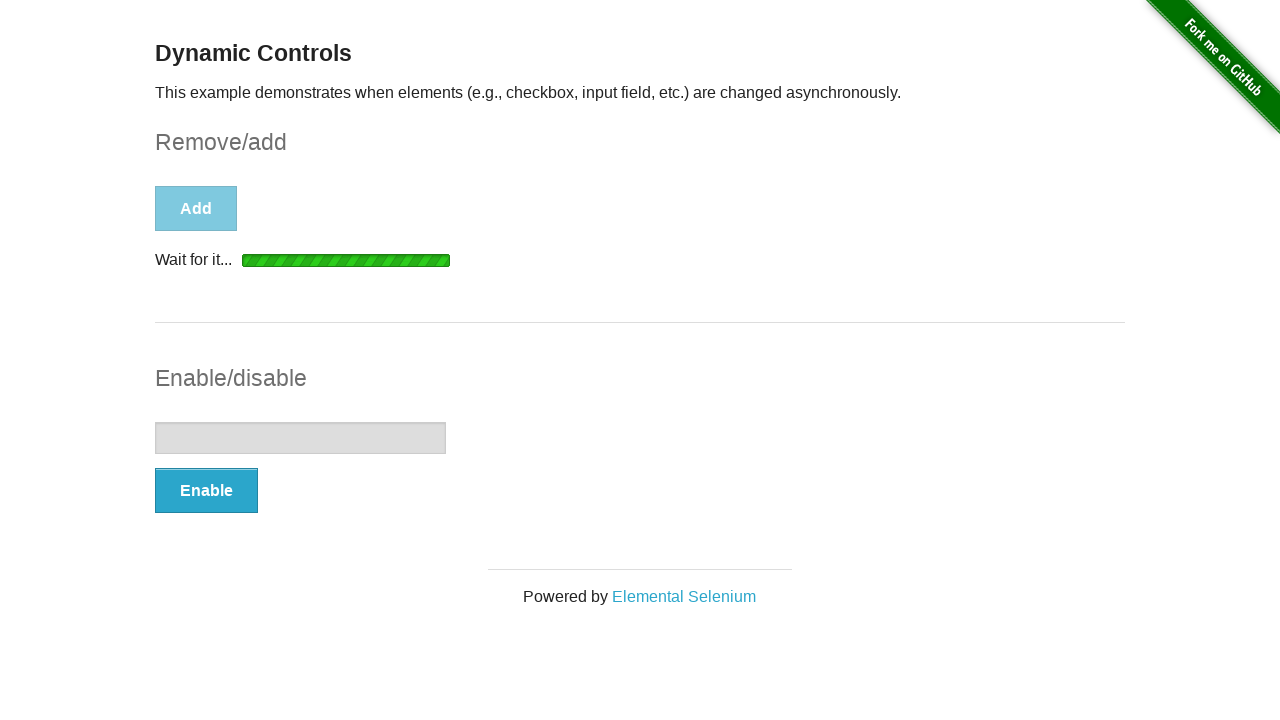

Verified checkbox is visible again in DOM
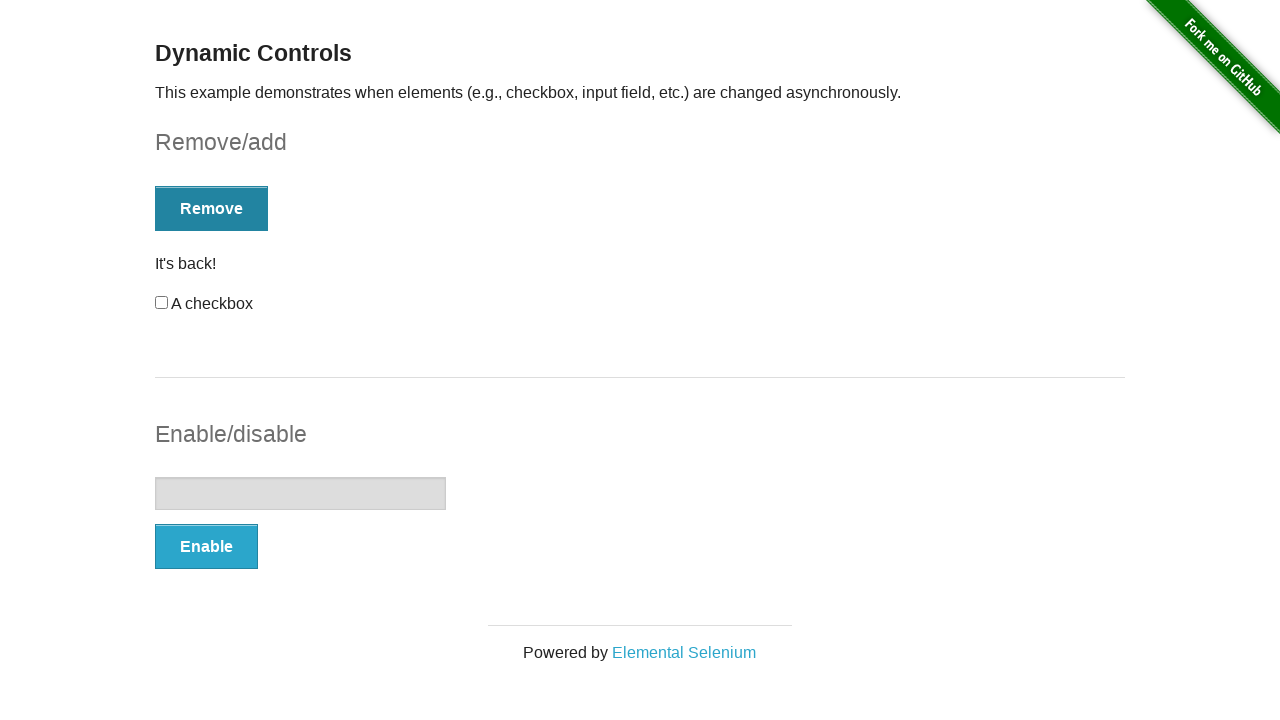

Asserted checkbox is displayed and visible
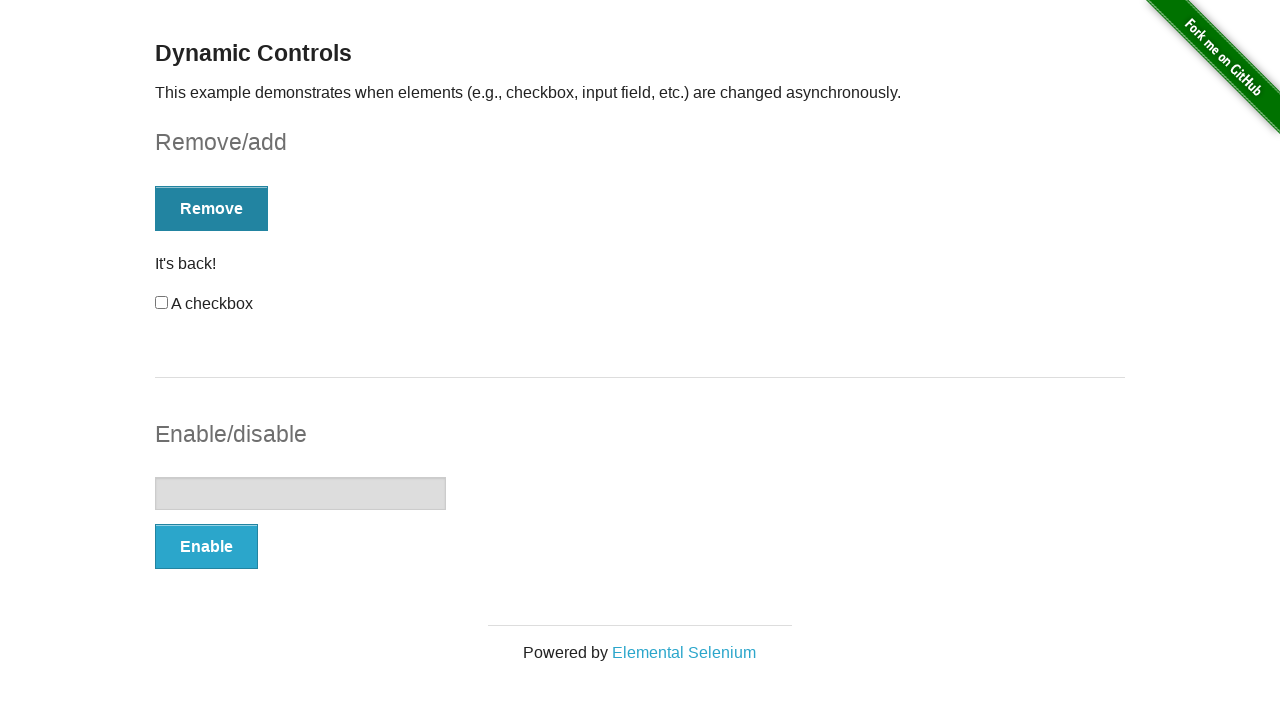

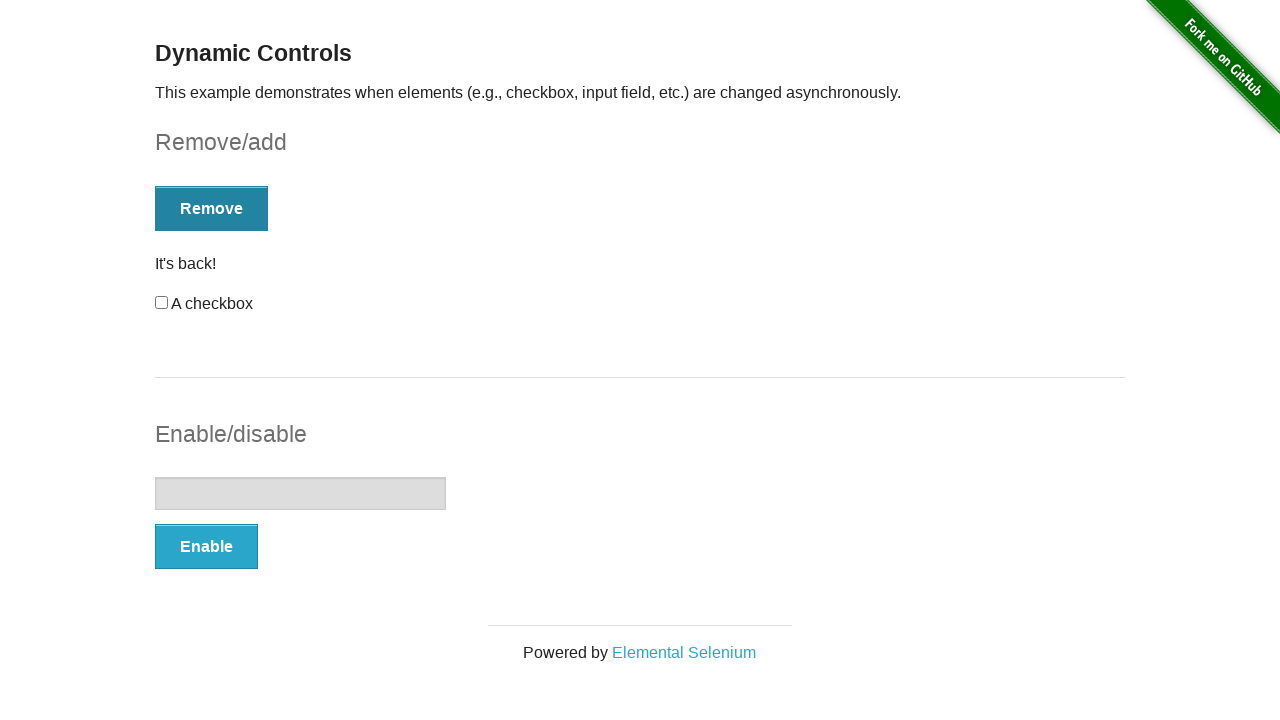